Validates that the book travel menu navigation items are displayed with correct text

Starting URL: https://www.united.com/en/us

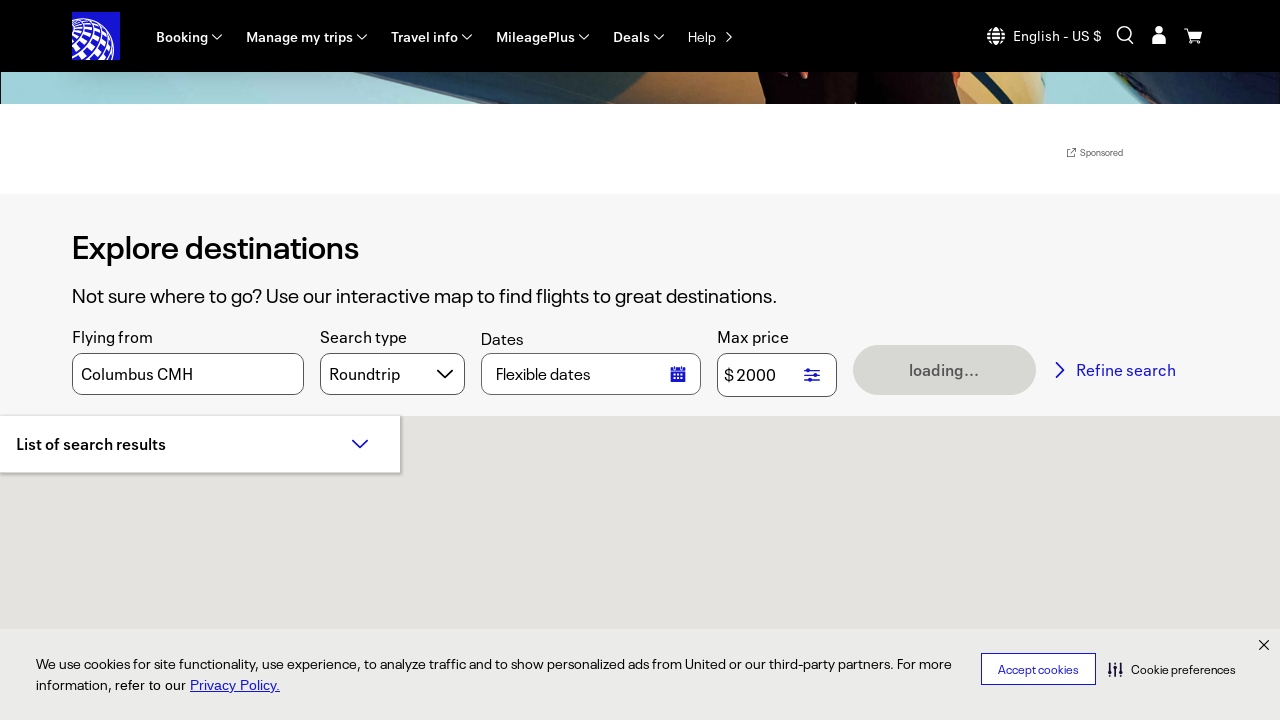

Waited for Book travel menu to load
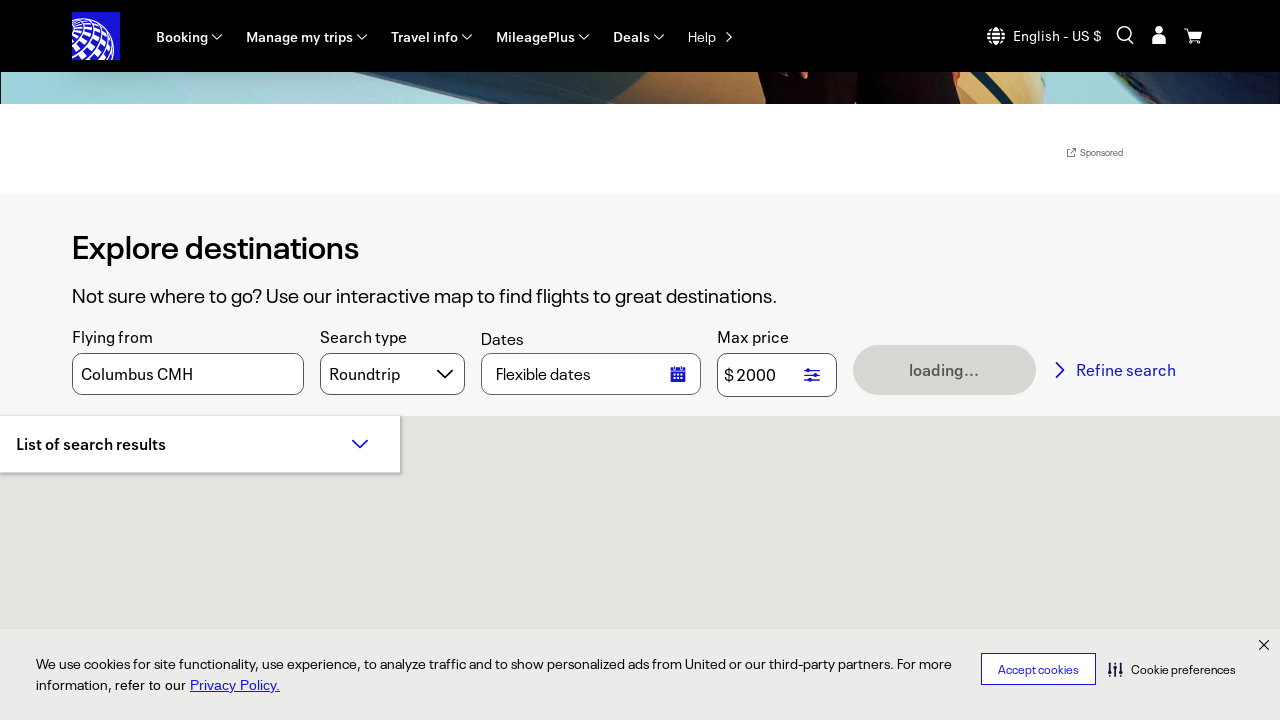

Located 'Book' menu item
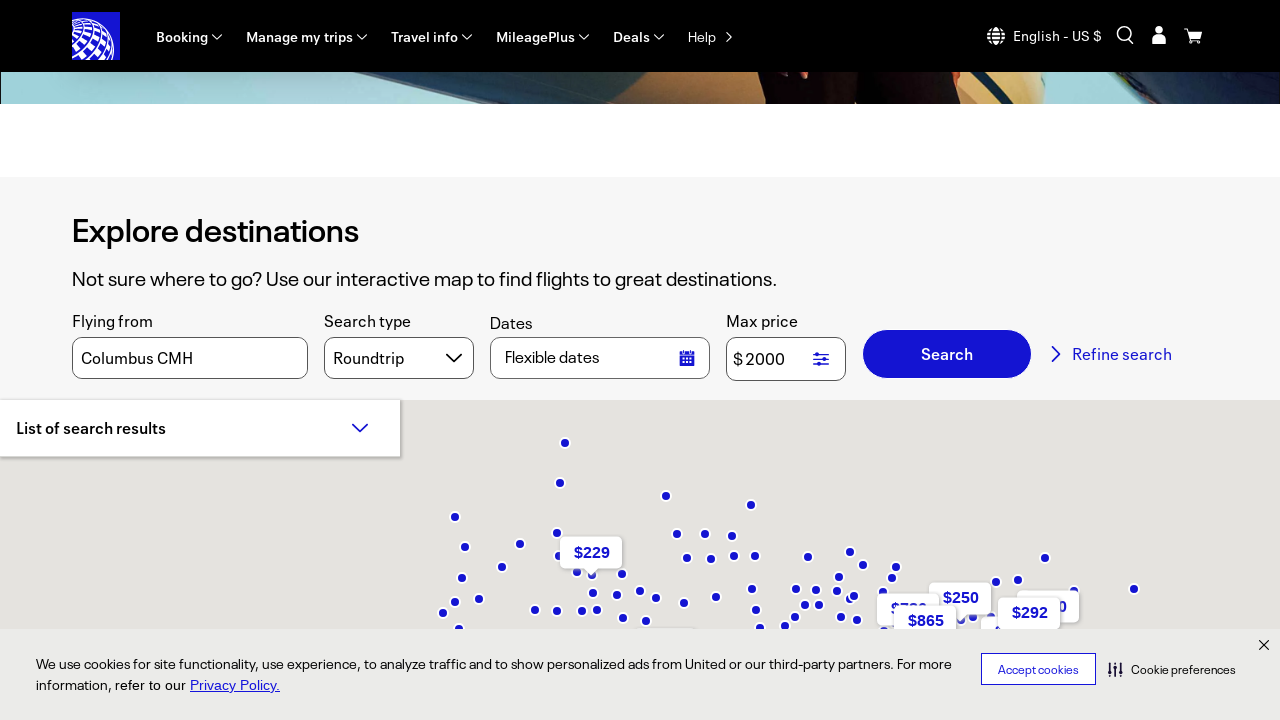

Verified 'Book' menu item is visible
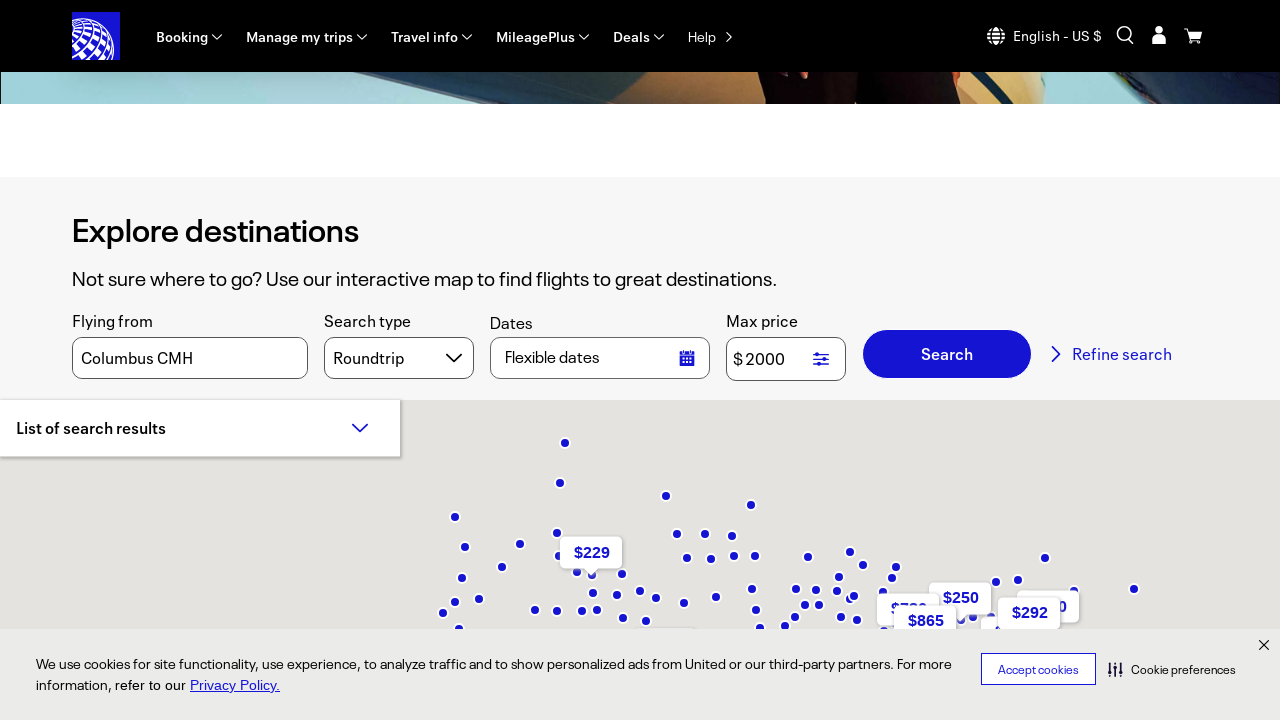

Located 'Flight status' menu item
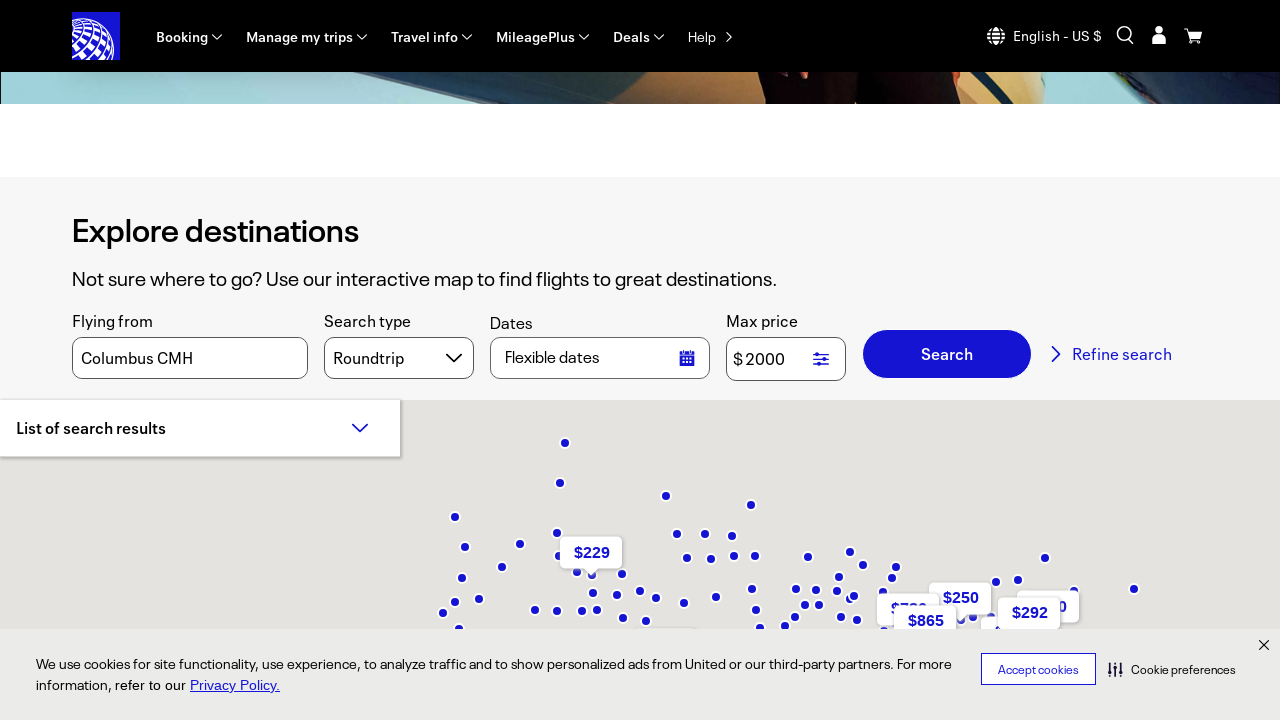

Verified 'Flight status' menu item is visible
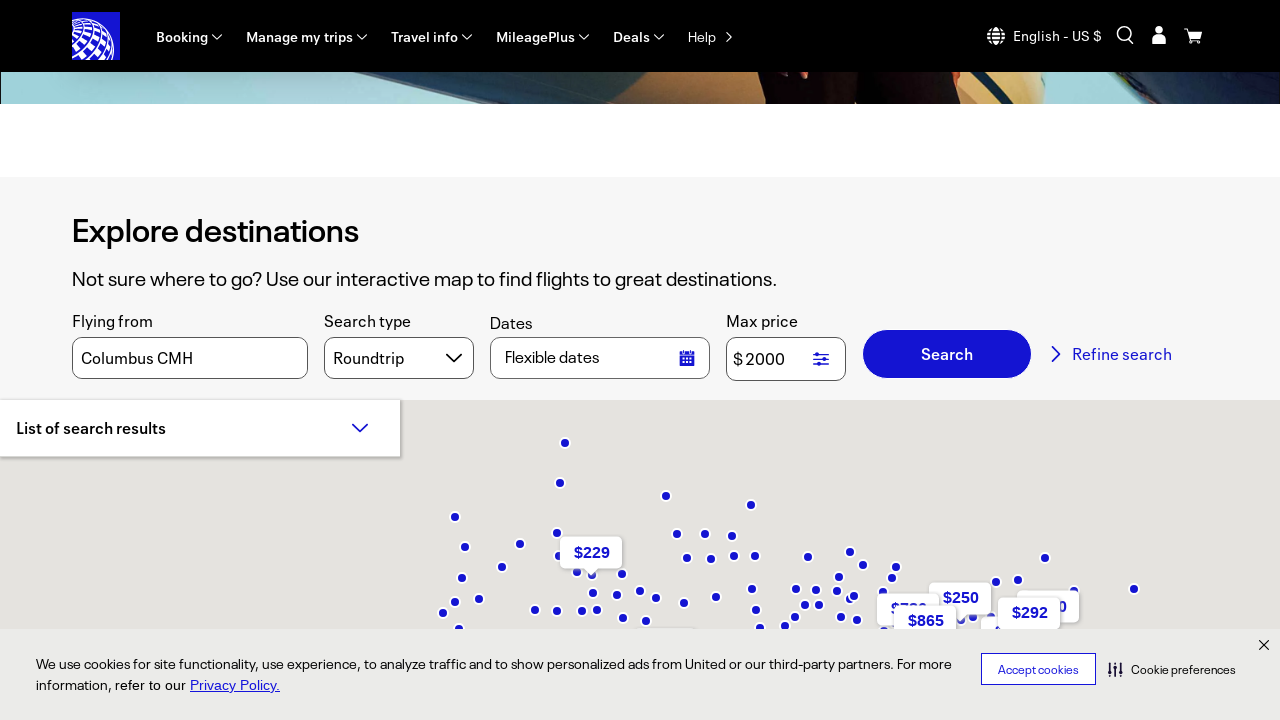

Located 'Check-in' menu item
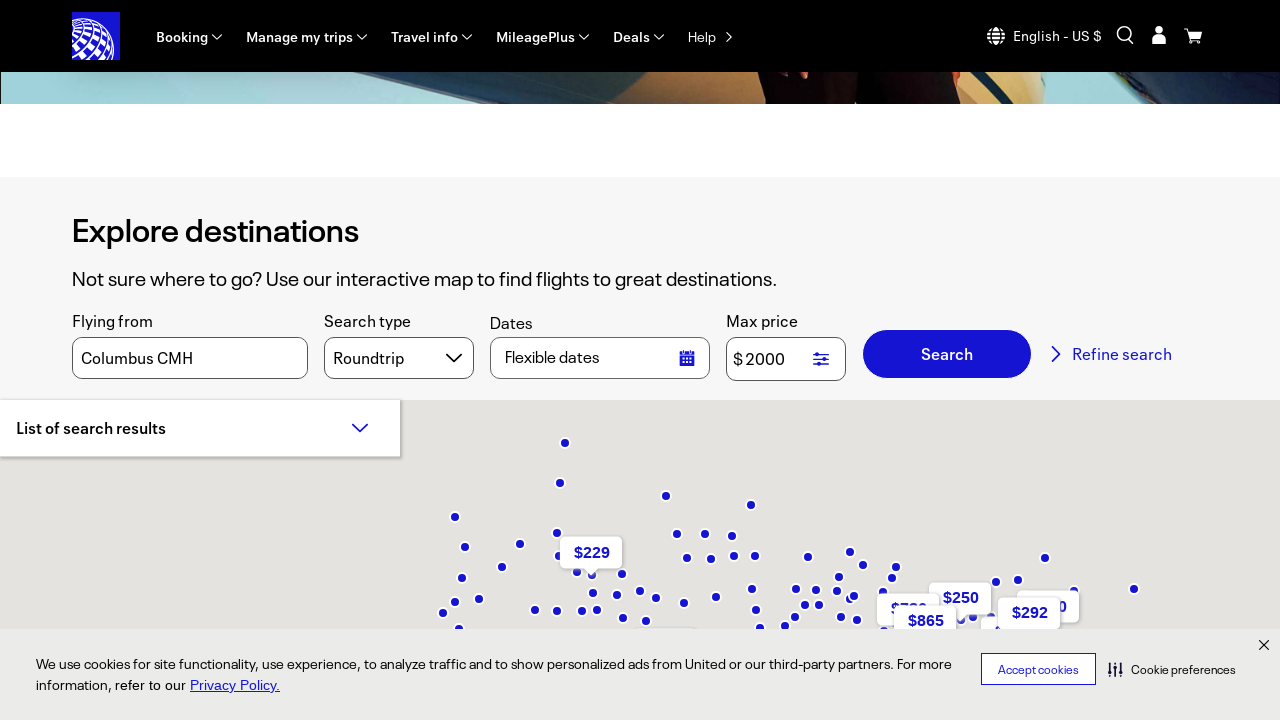

Verified 'Check-in' menu item is visible
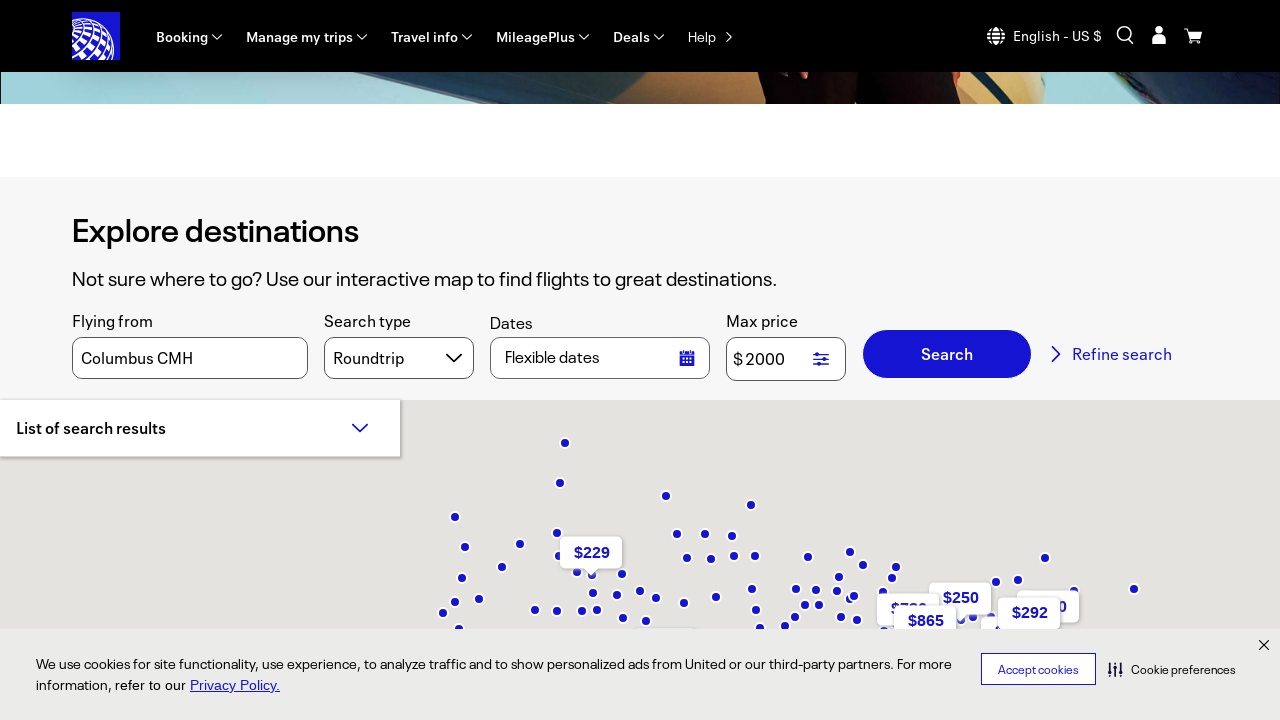

Located 'My trips' menu item
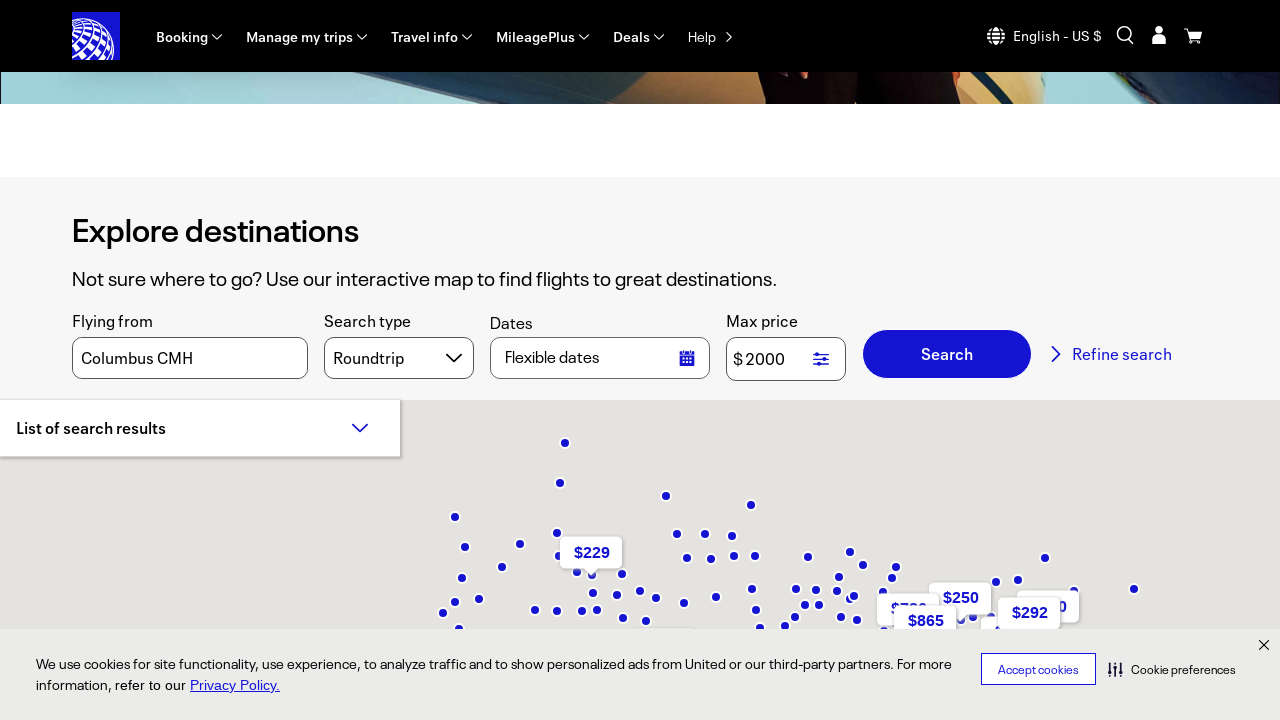

Verified 'My trips' menu item is visible
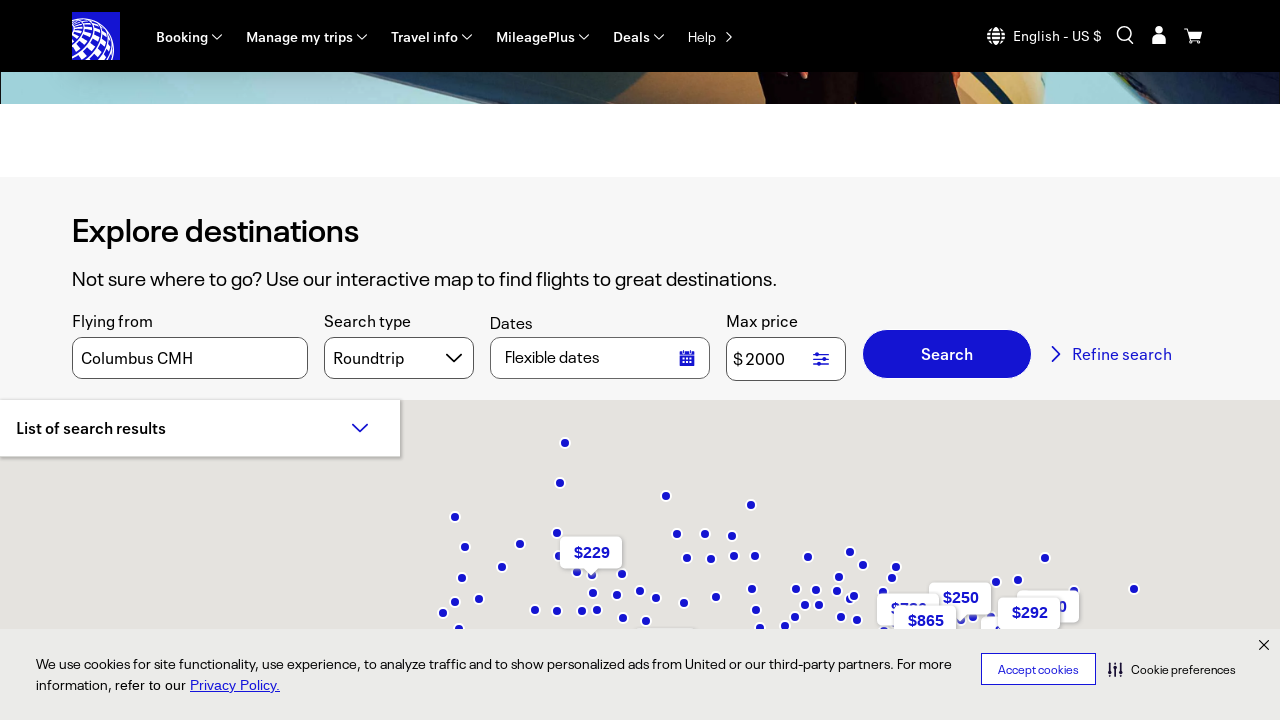

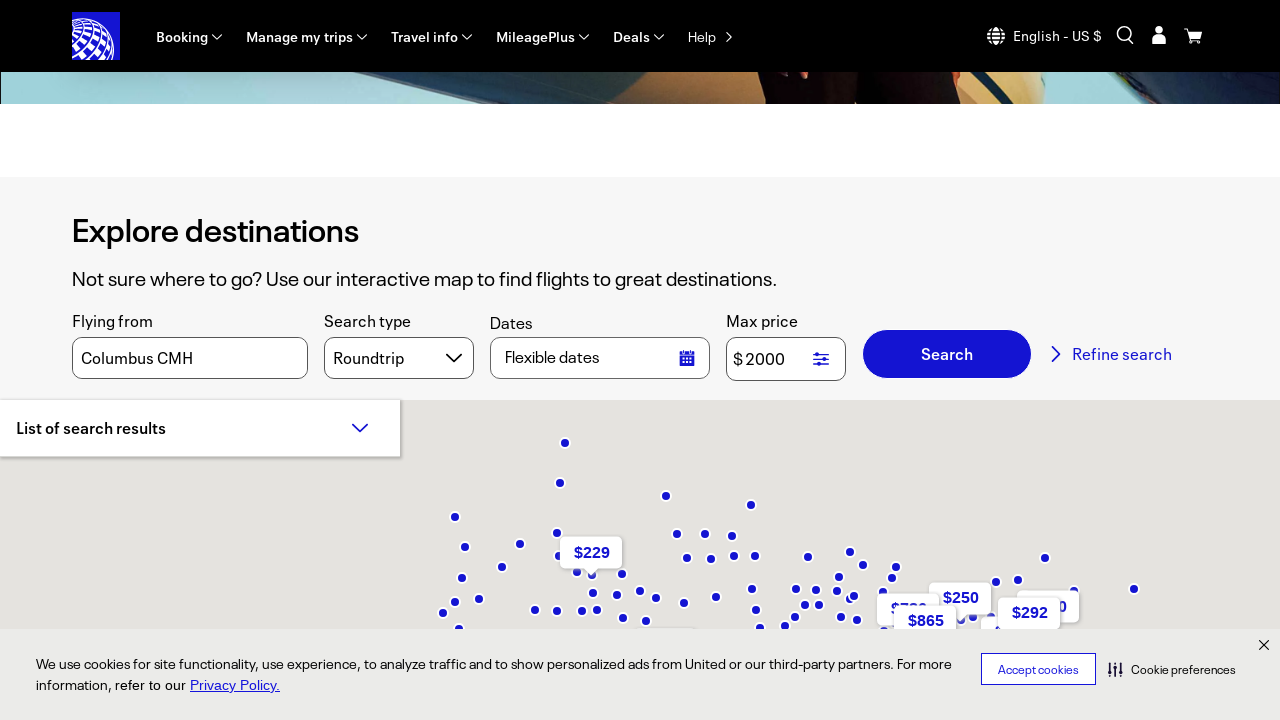